Tests keyboard actions and multi-window handling by opening a link in a new tab with Ctrl+Click, filling form fields in both tabs while using Tab key navigation, and creating new windows and tabs.

Starting URL: https://testautomationpractice.blogspot.com/#

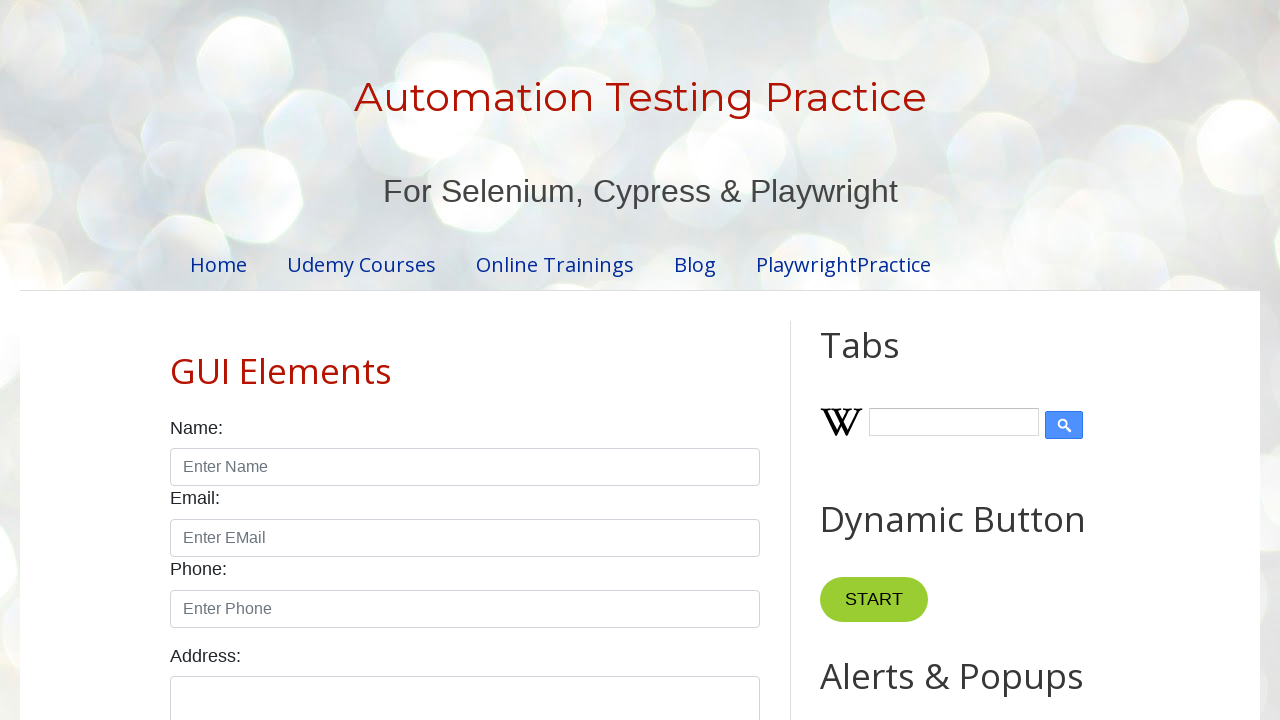

Opened 'GUI Elements' link in new tab using Ctrl+Click at (281, 371) on xpath=//a[normalize-space()='GUI Elements']
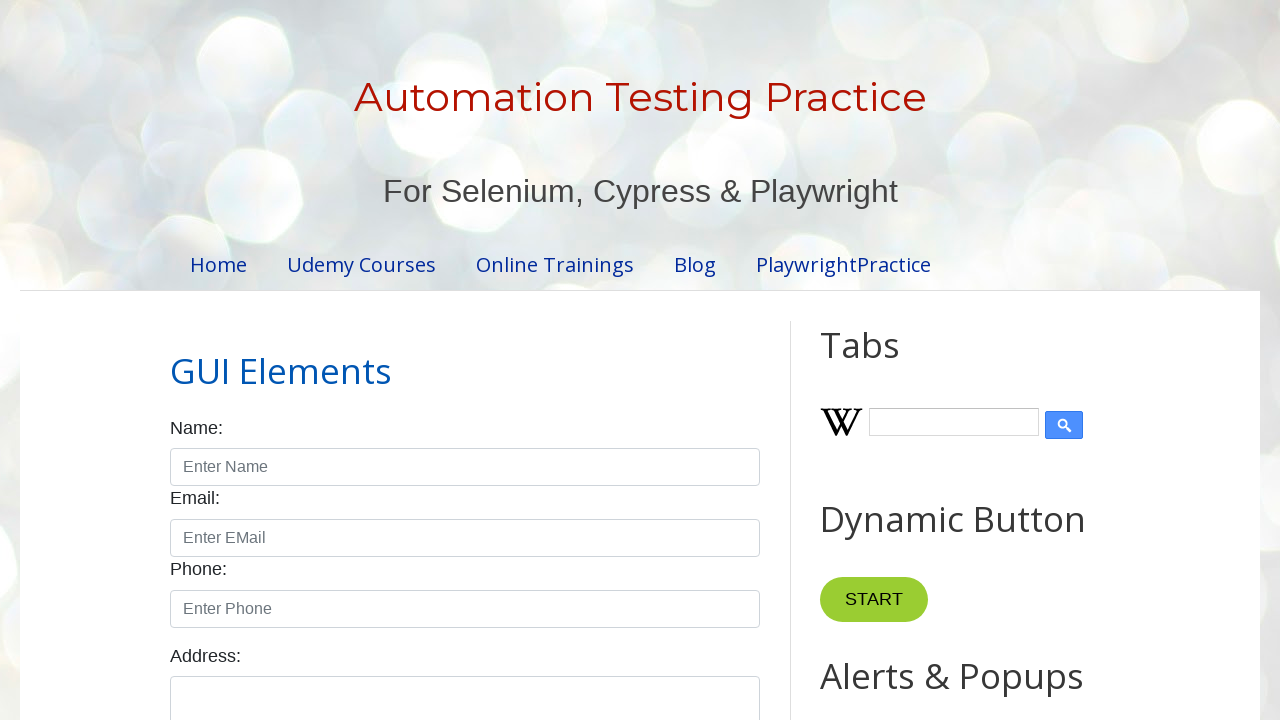

Waited 1000ms for new tab to open
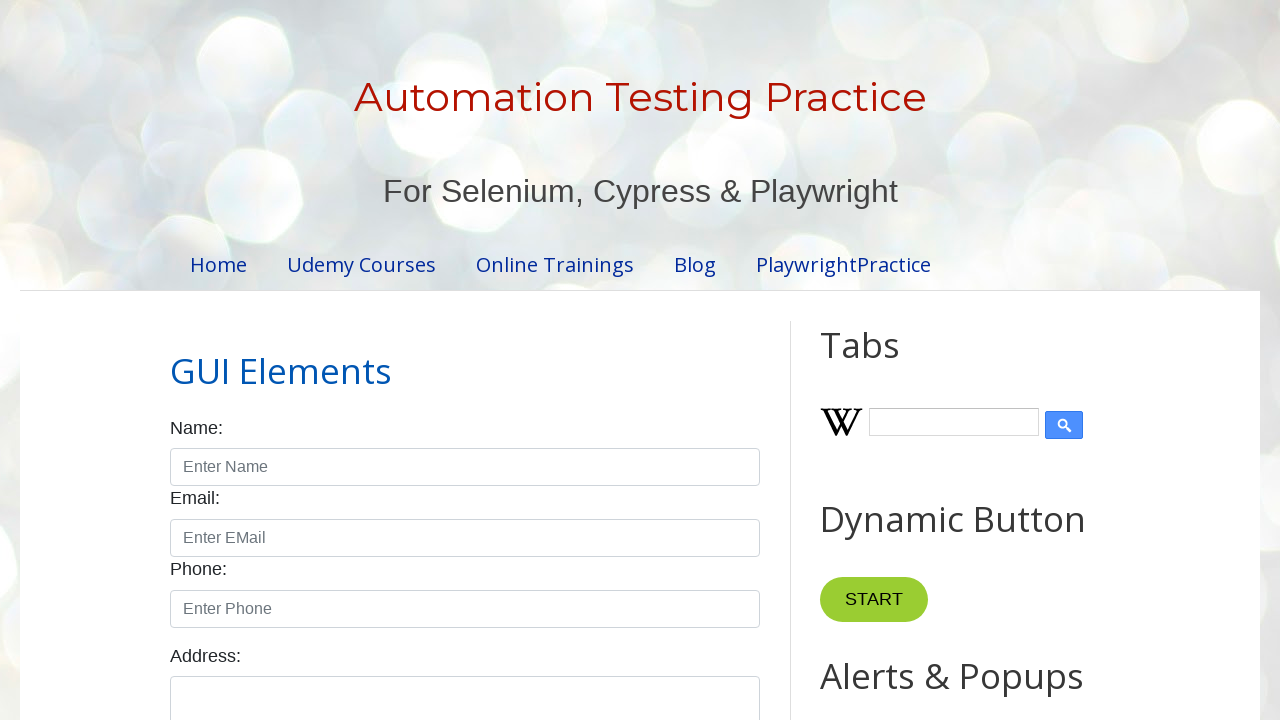

Switched to new tab (page index 1)
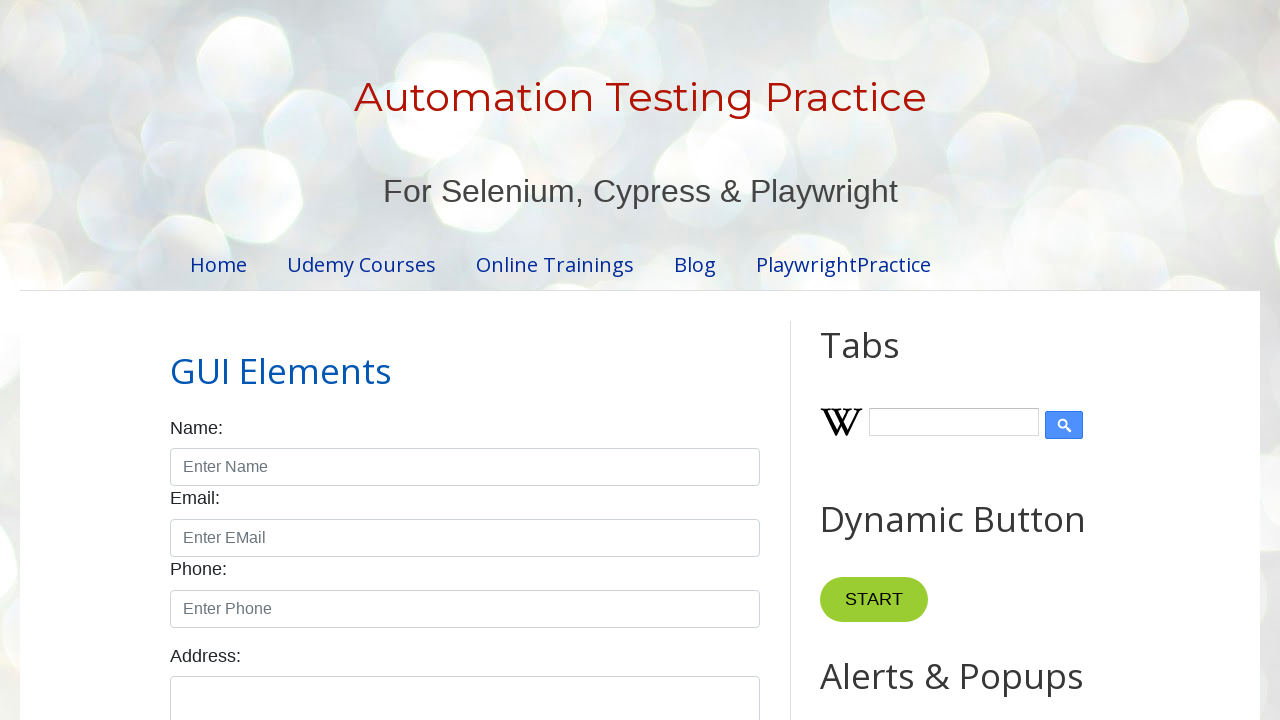

Filled name field with 'JohnDoe' in new tab on //input[@id='name']
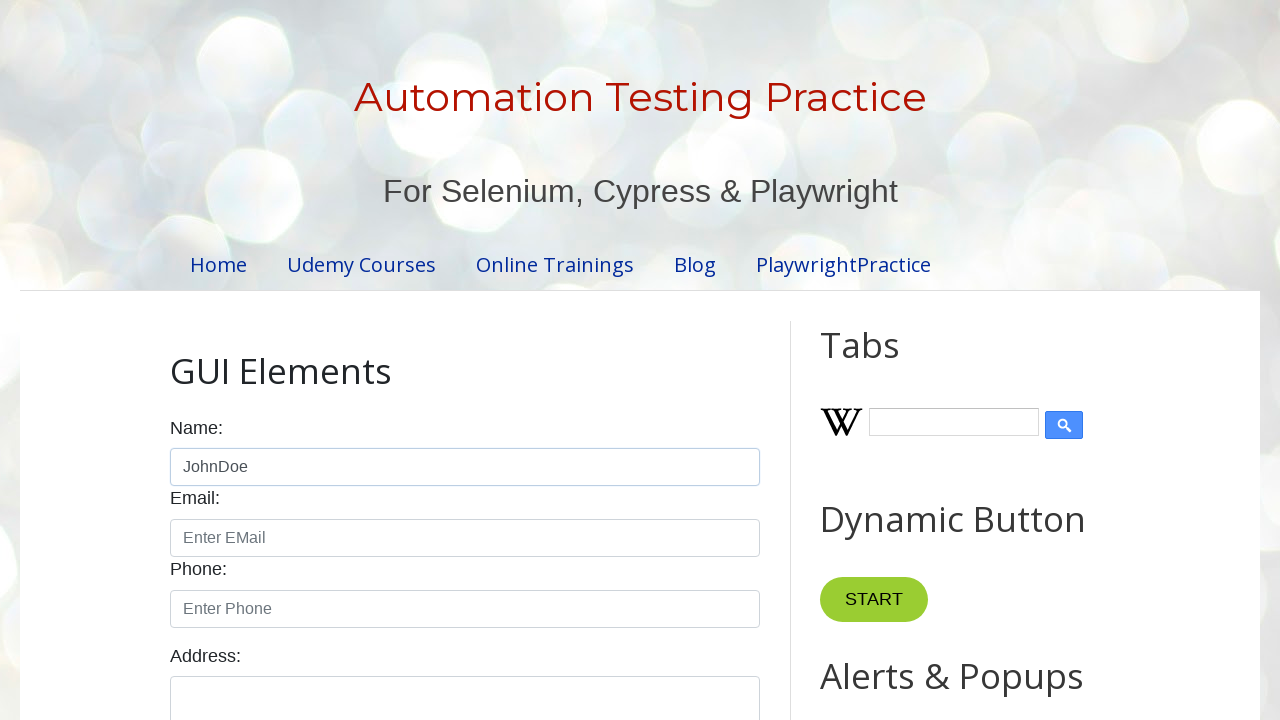

Pressed Tab key to navigate to next field in new tab
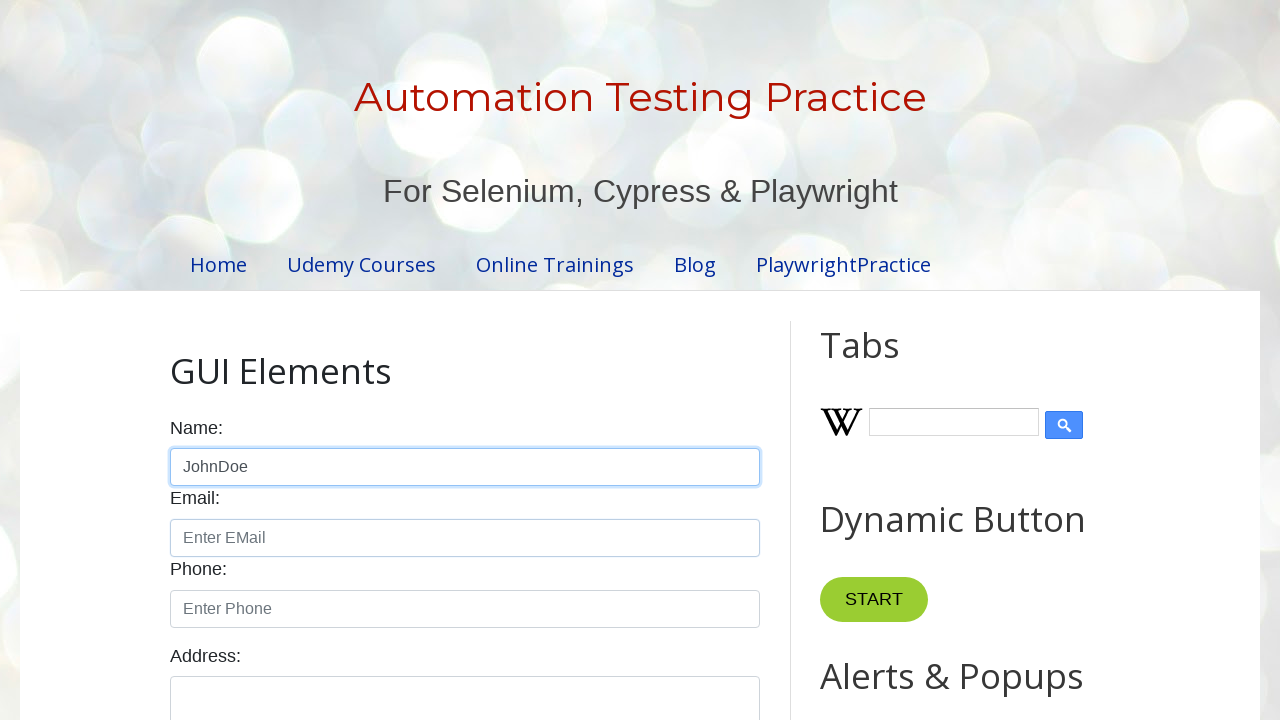

Waited 1000ms for field navigation
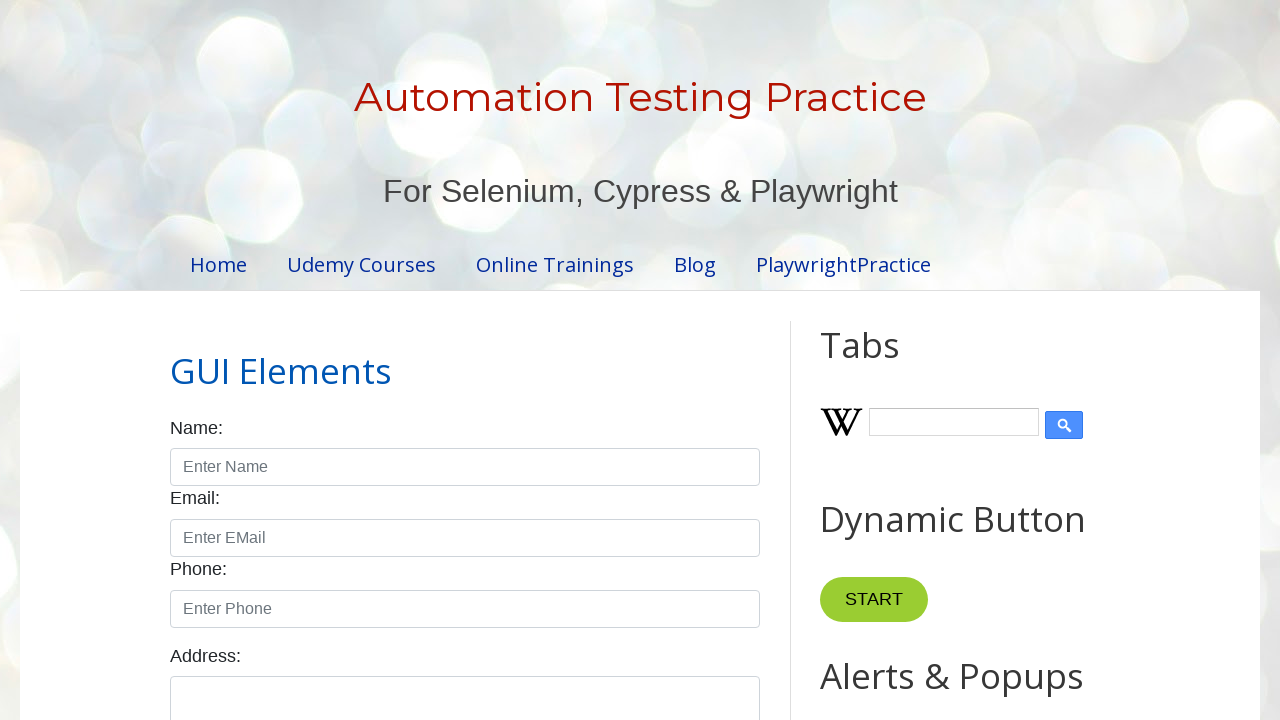

Filled email field with 'johndoe@example.com' in new tab on //input[@id='email']
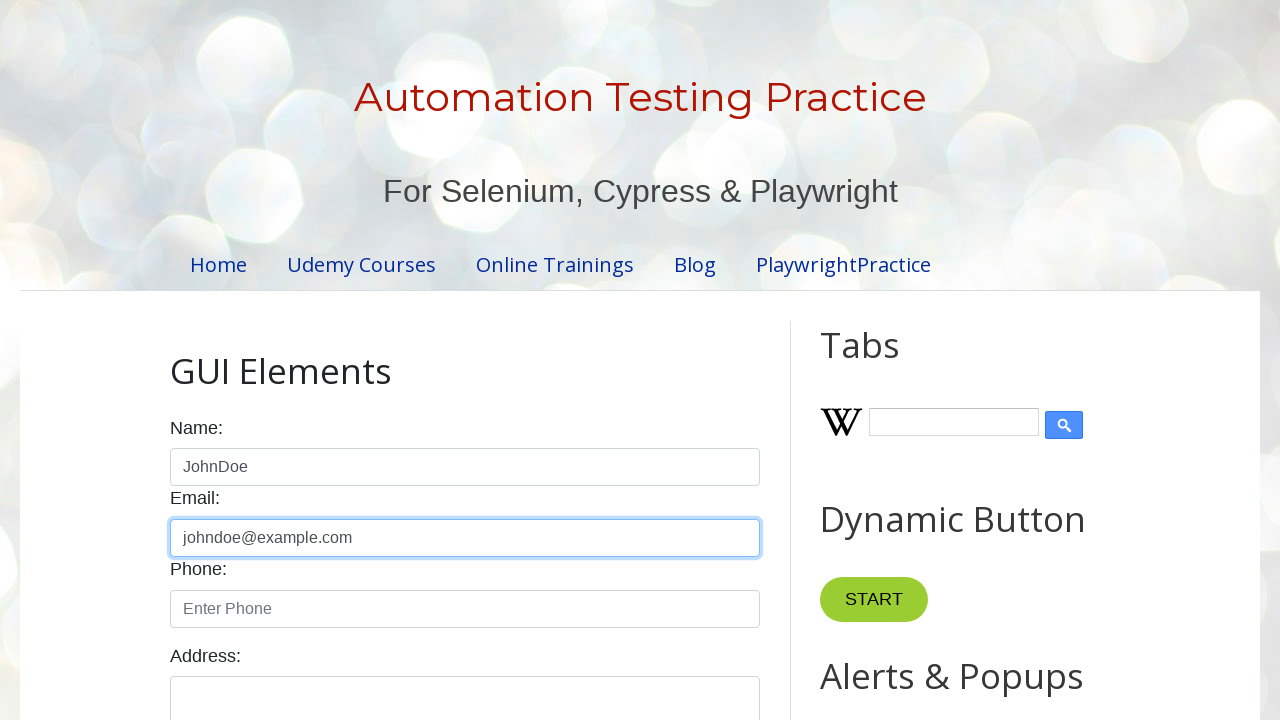

Pressed Tab key to navigate to phone field in new tab
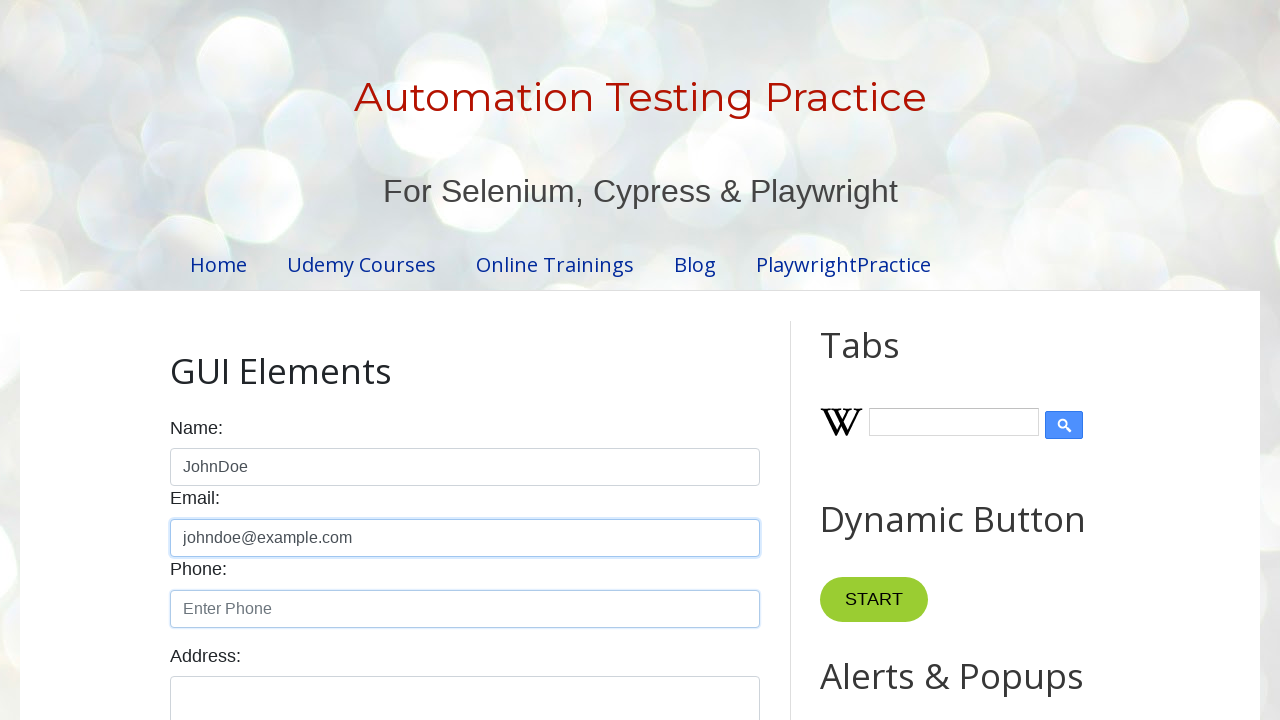

Waited 1000ms for field navigation
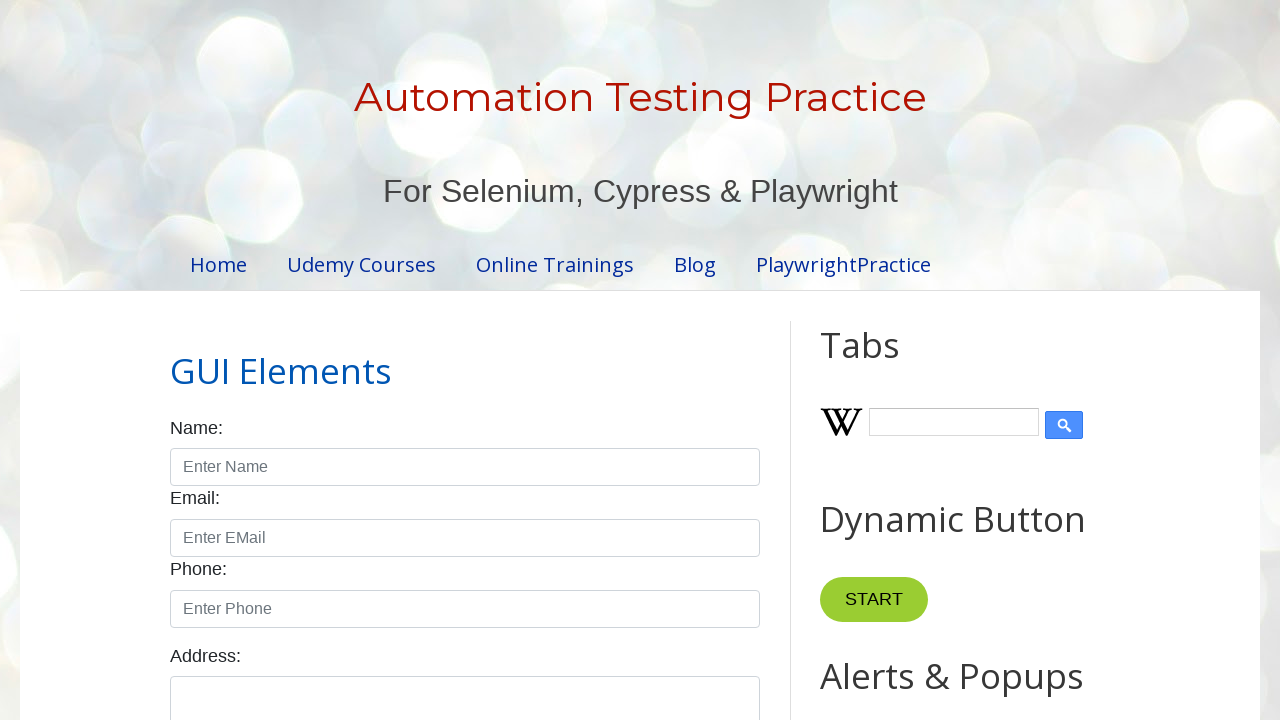

Filled phone field with '5551234567' in new tab on //input[@id='phone']
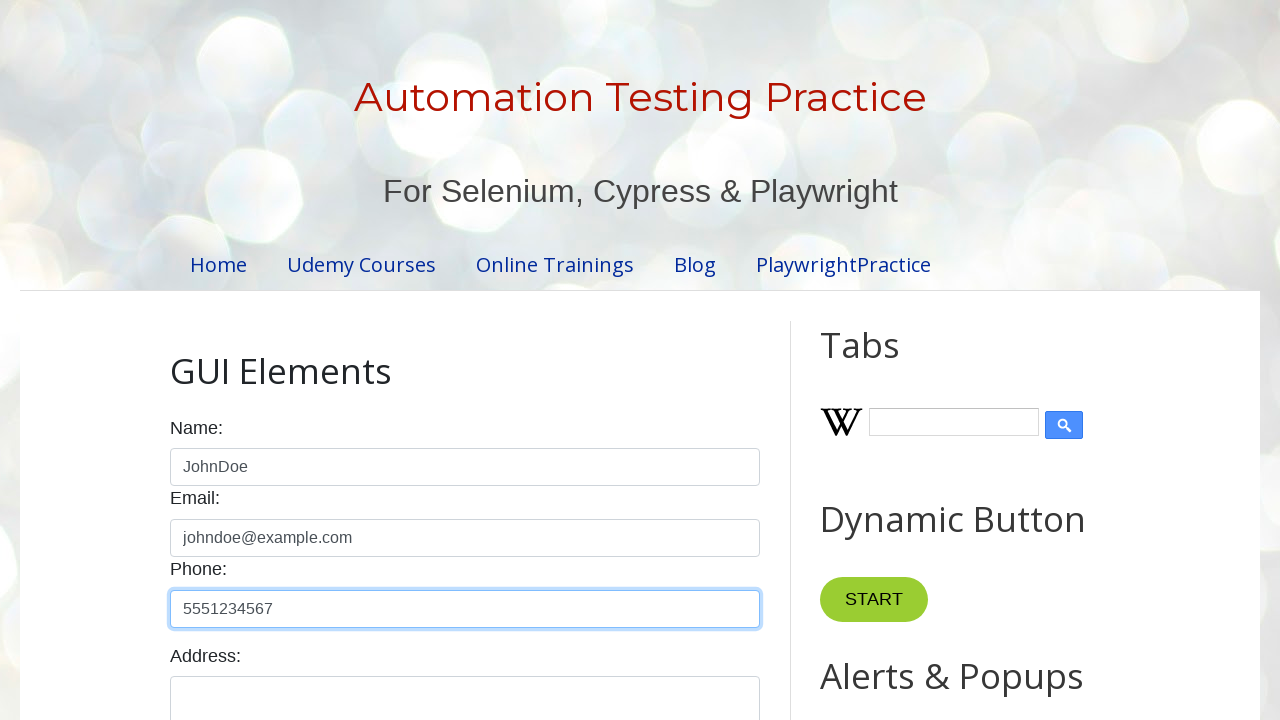

Pressed Tab key to navigate to textarea field in new tab
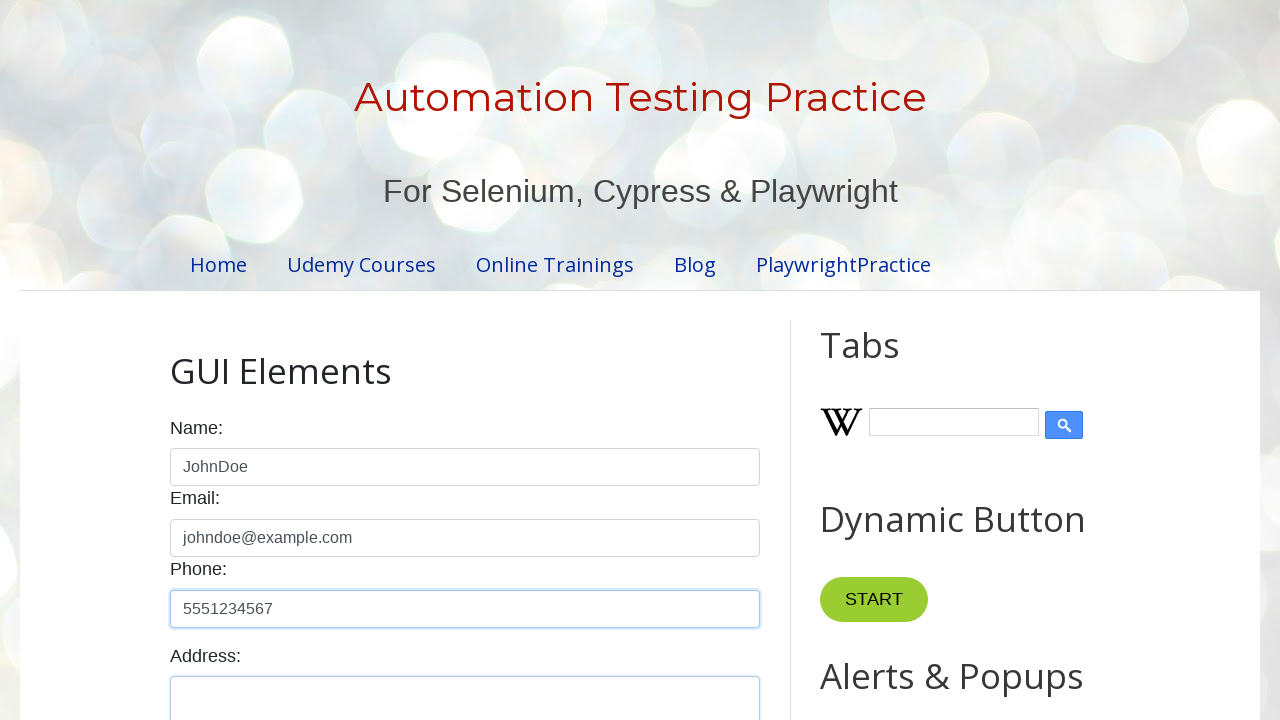

Waited 1000ms for field navigation
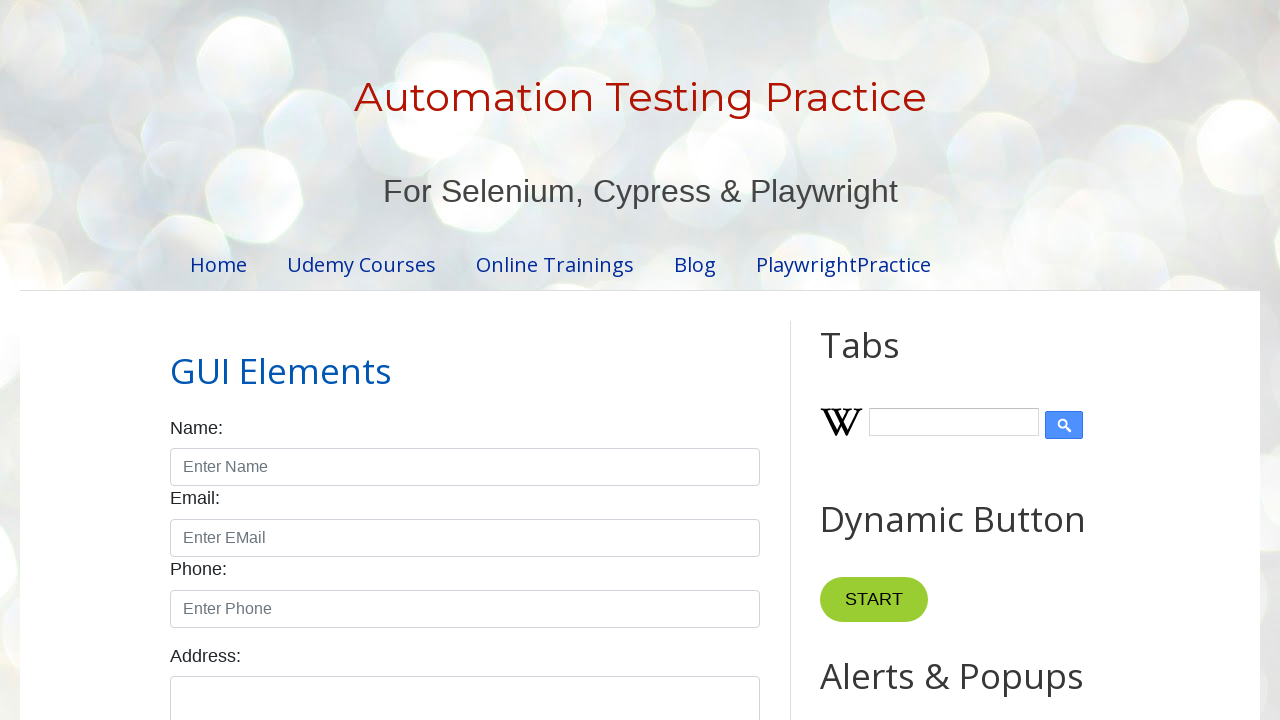

Filled textarea with test message in new tab on //textarea[@id='textarea']
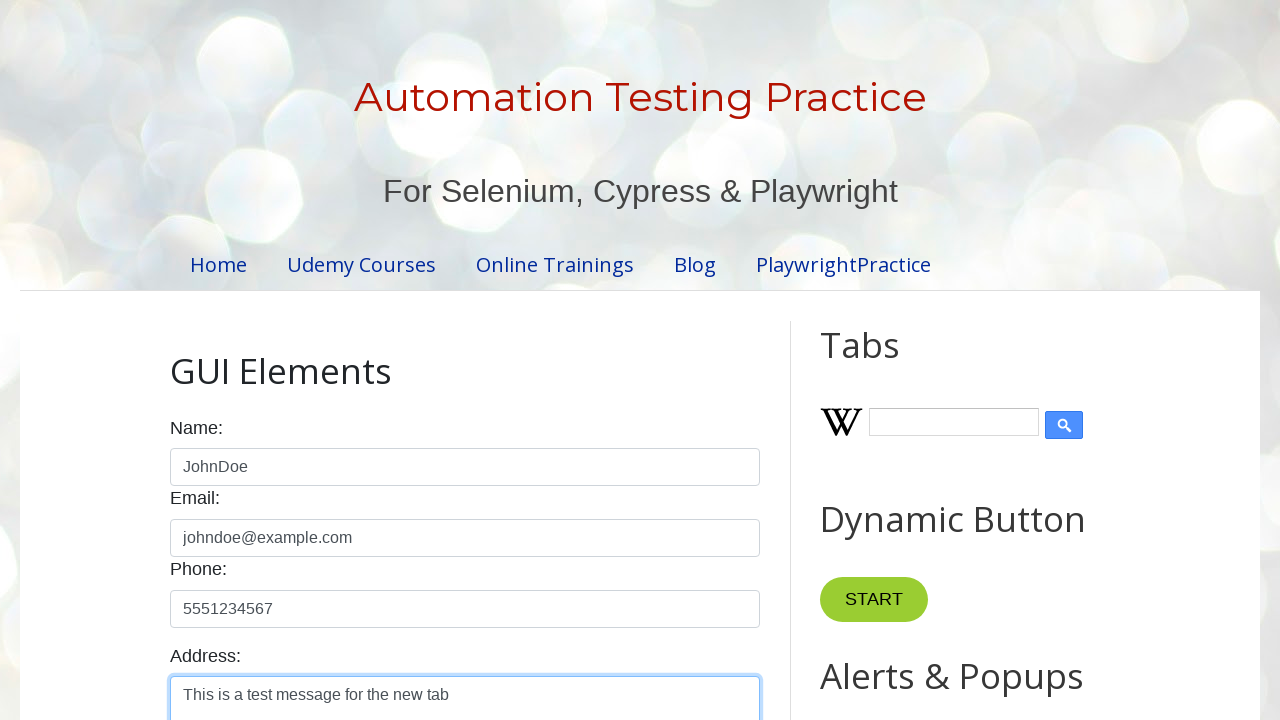

Filled name field with 'JaneSmith' in original tab on //input[@id='name']
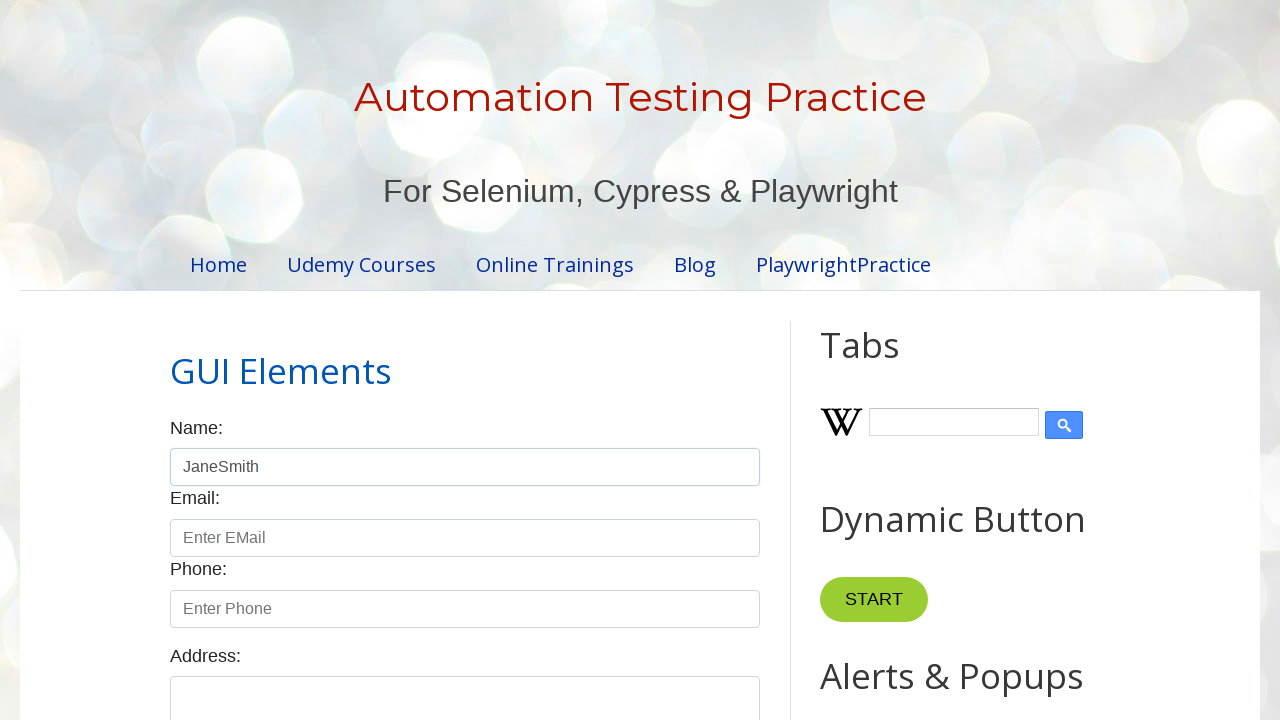

Pressed Tab key to navigate to next field in original tab
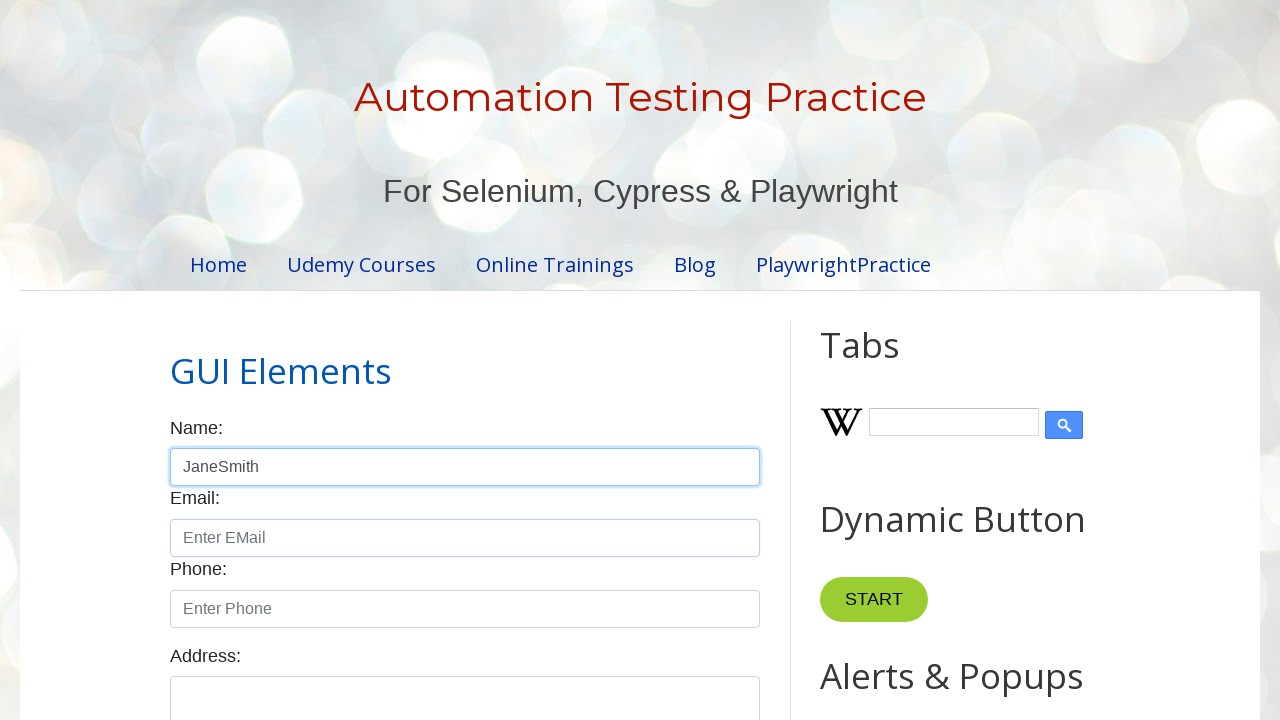

Waited 1000ms for field navigation
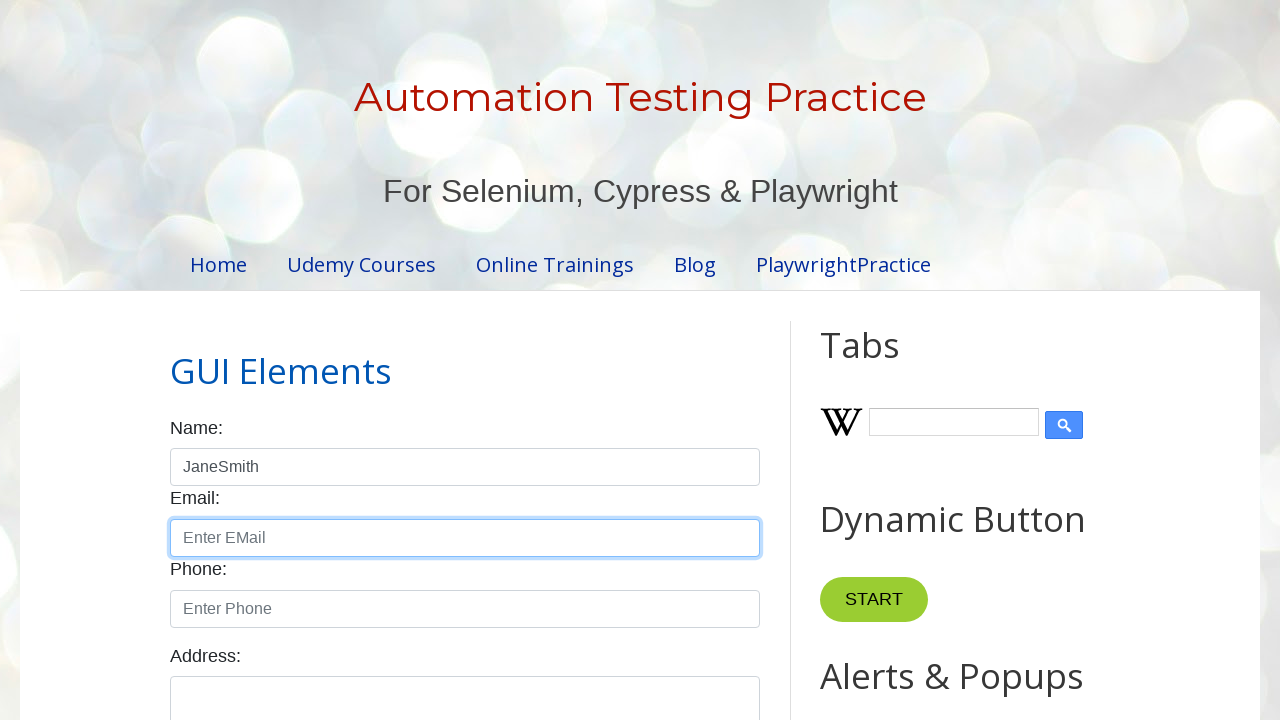

Filled email field with 'janesmith@example.com' in original tab on //input[@id='email']
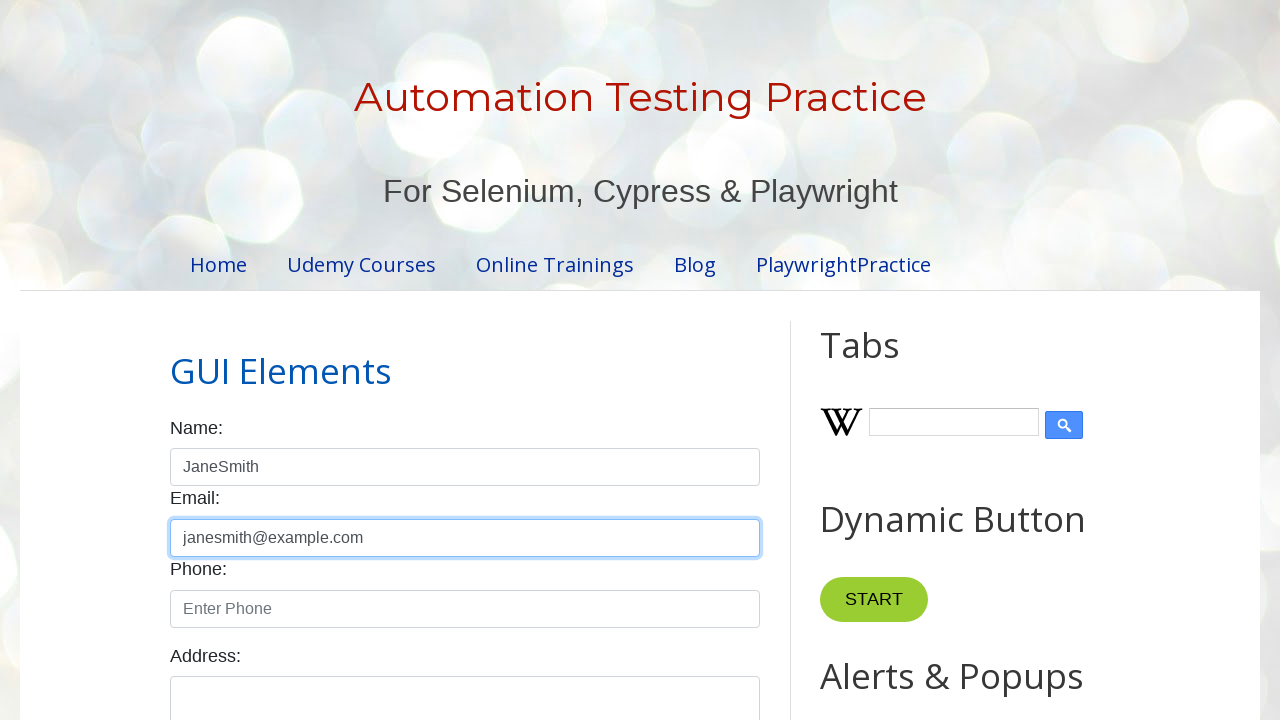

Pressed Tab key to navigate to phone field in original tab
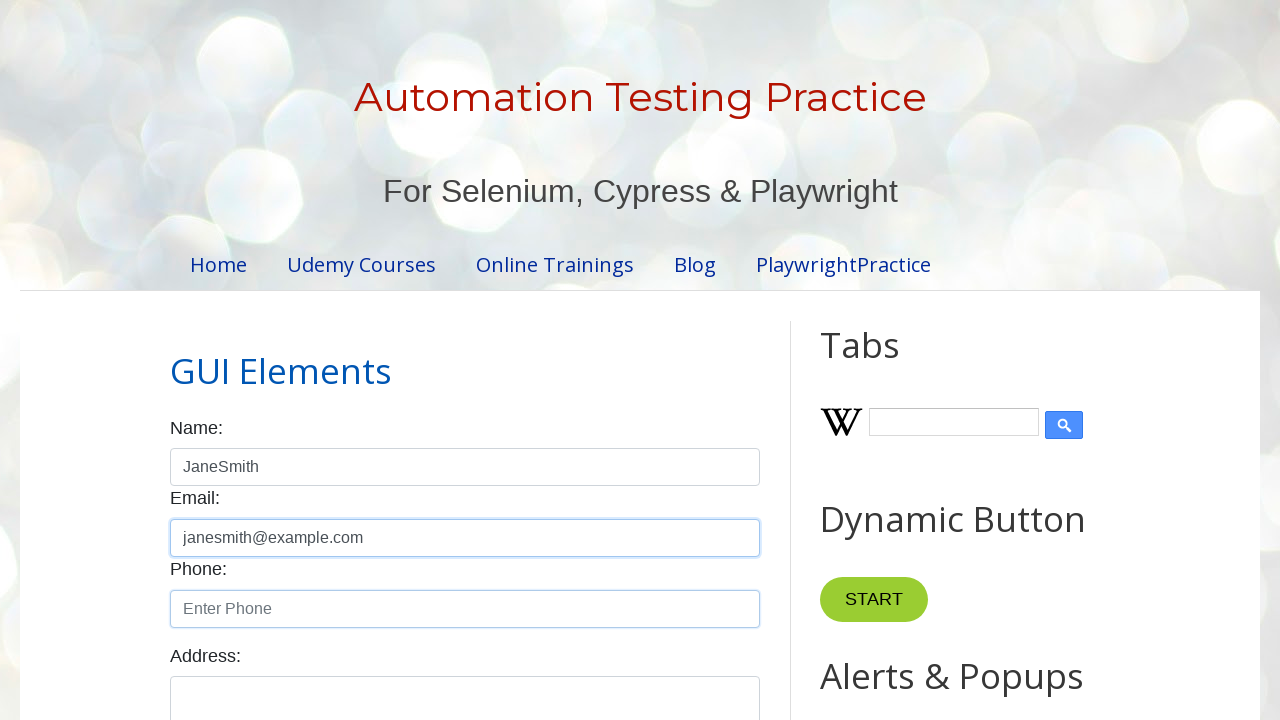

Waited 1000ms for field navigation
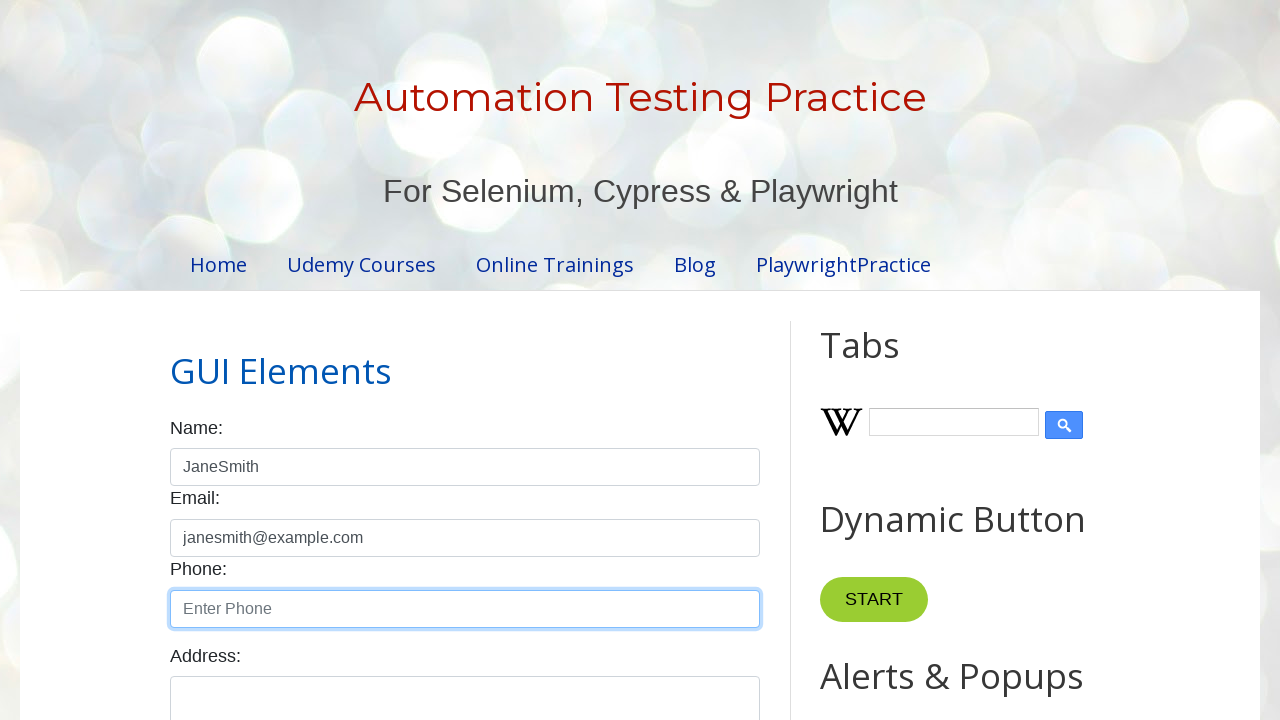

Filled phone field with '5559876543' in original tab on //input[@id='phone']
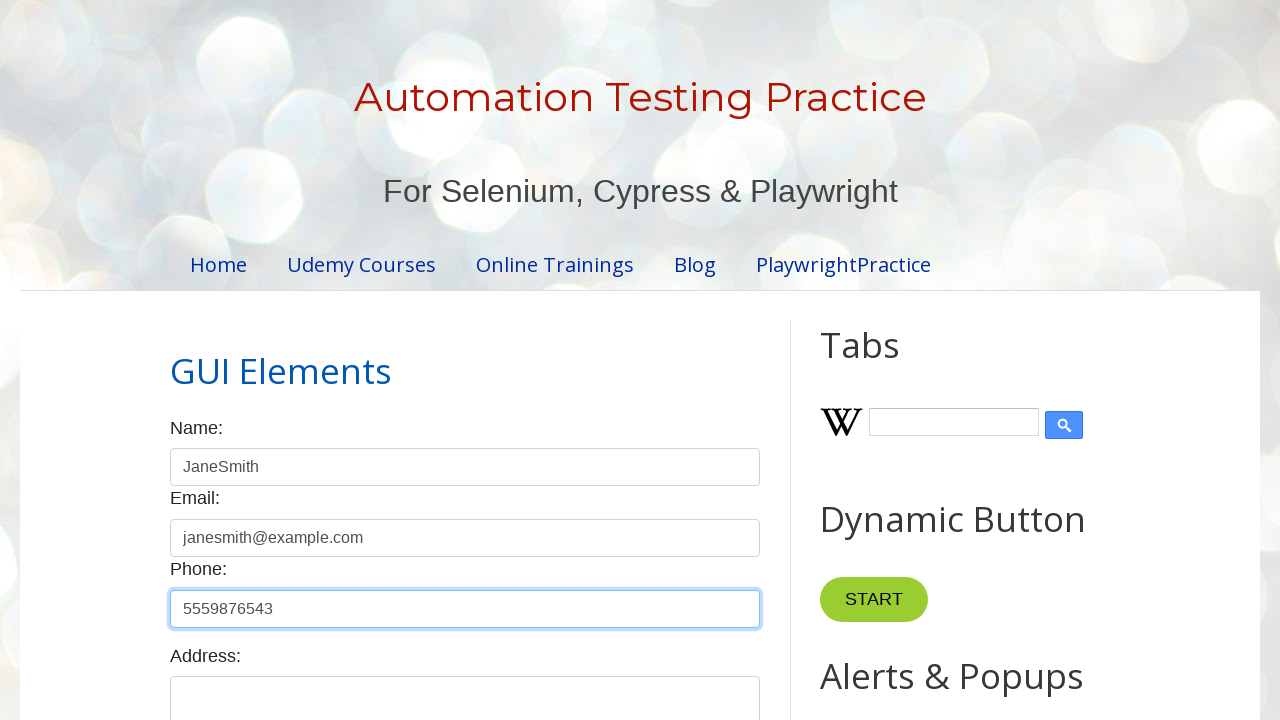

Pressed Tab key to navigate to textarea field in original tab
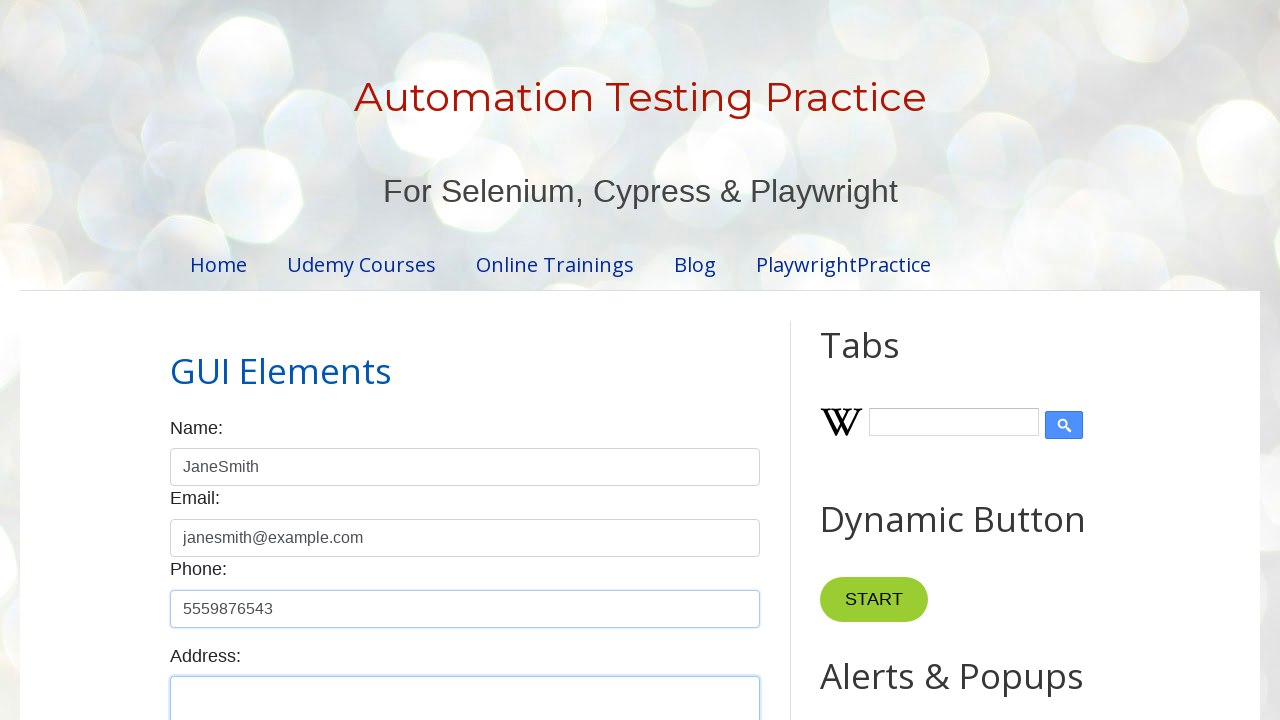

Waited 1000ms for field navigation
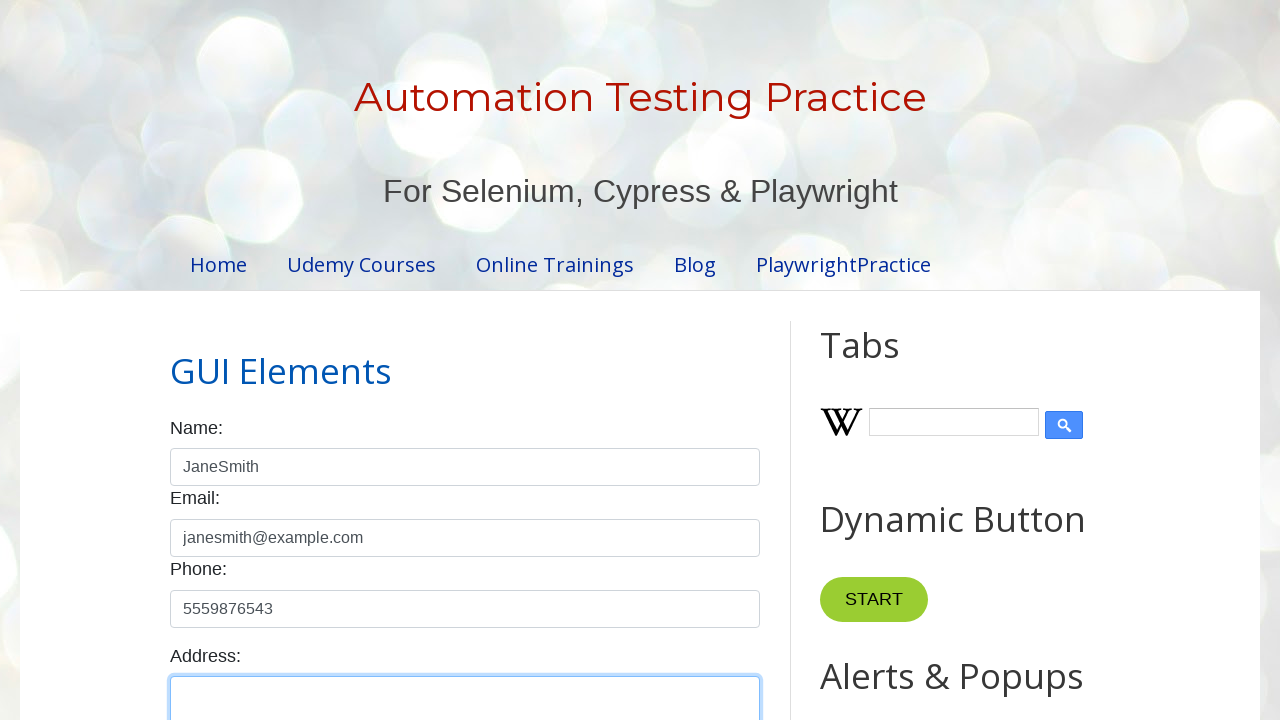

Filled textarea with test message in original tab on //textarea[@id='textarea']
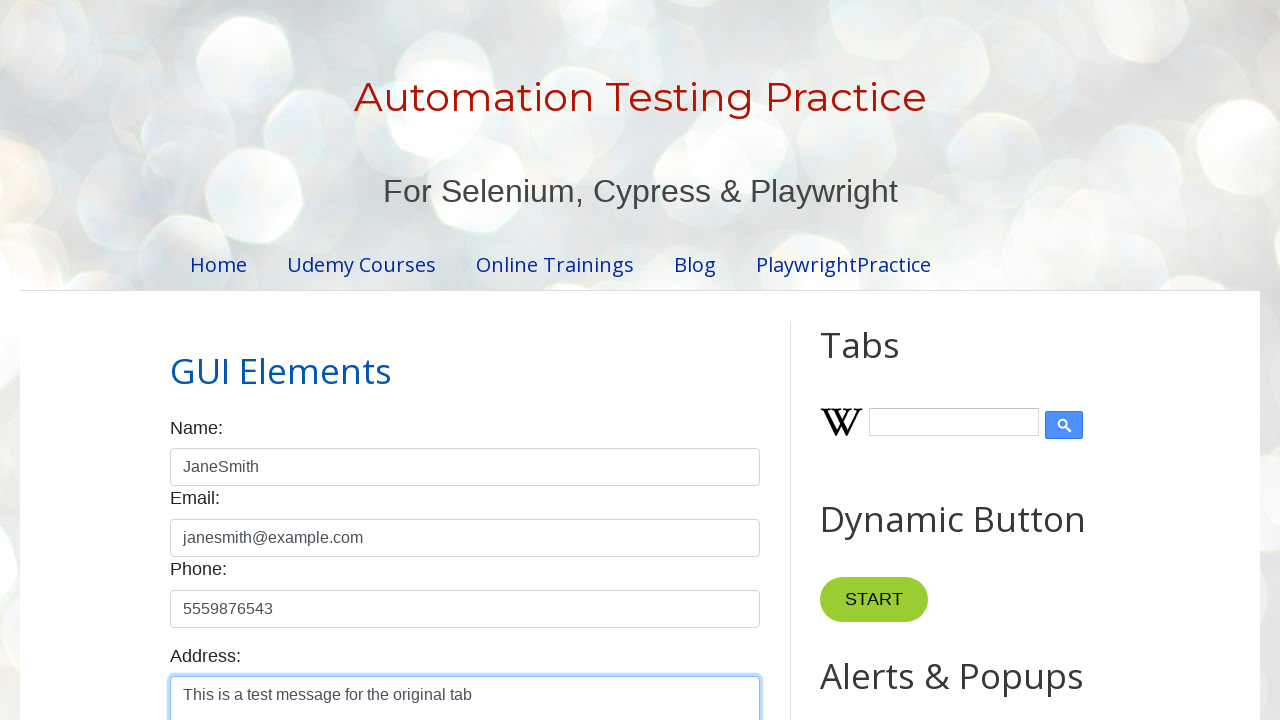

Waited 1000ms after filling form in original tab
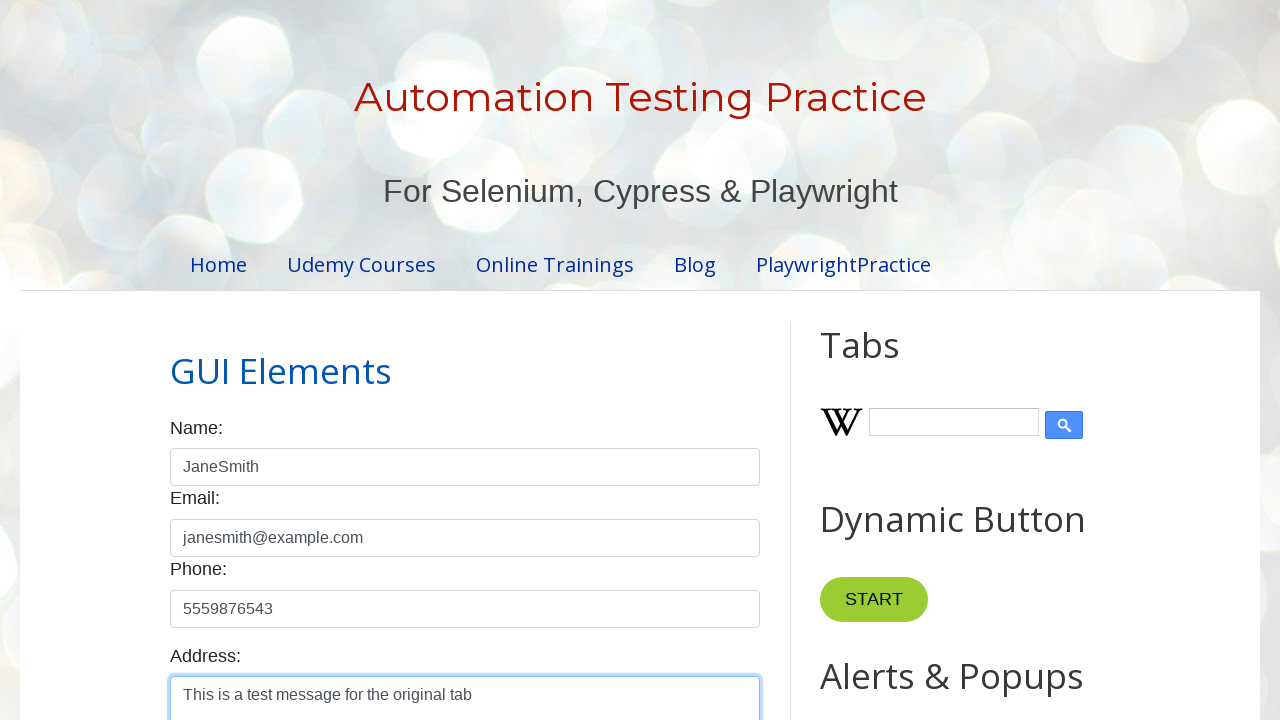

Created a new window
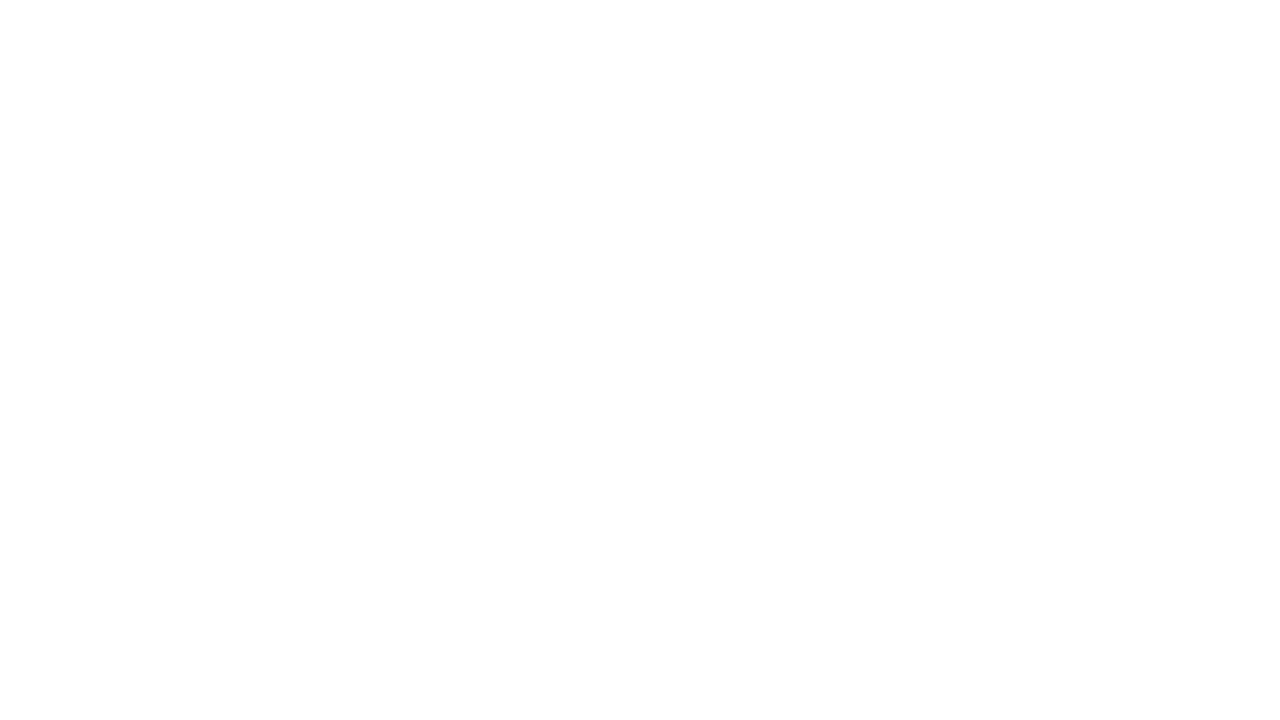

Waited 1000ms after creating new window
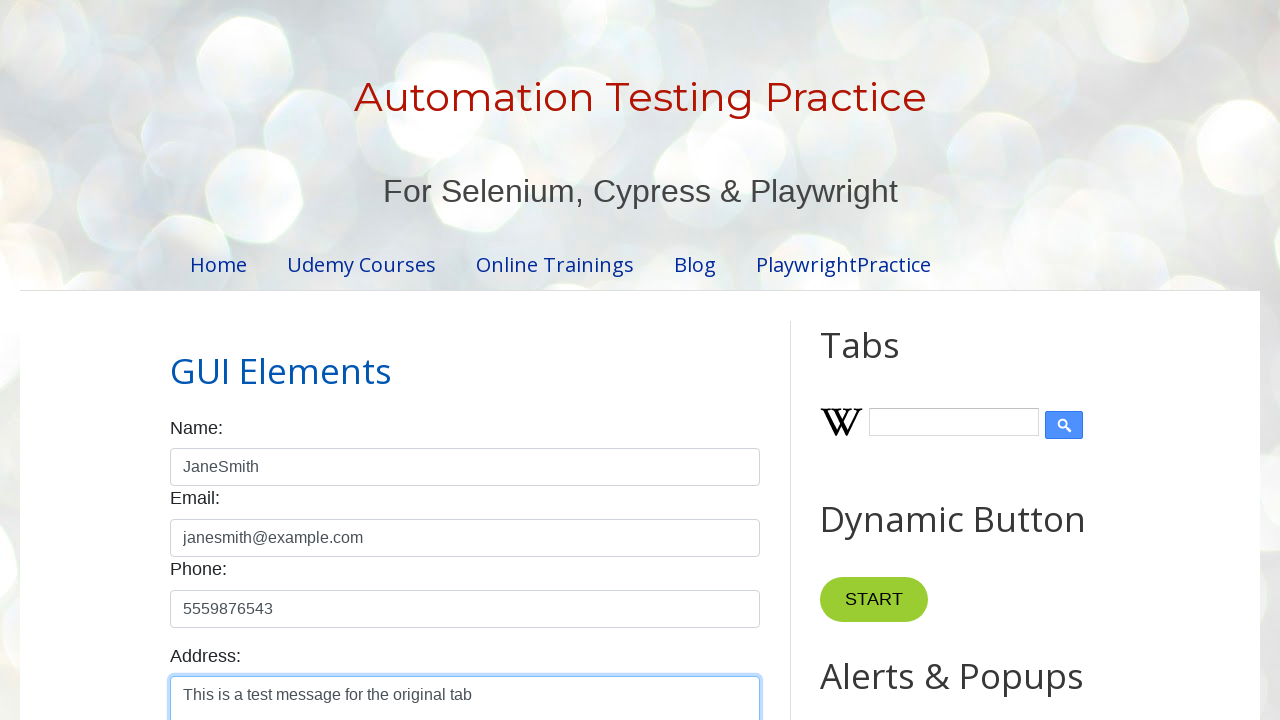

Created a new tab
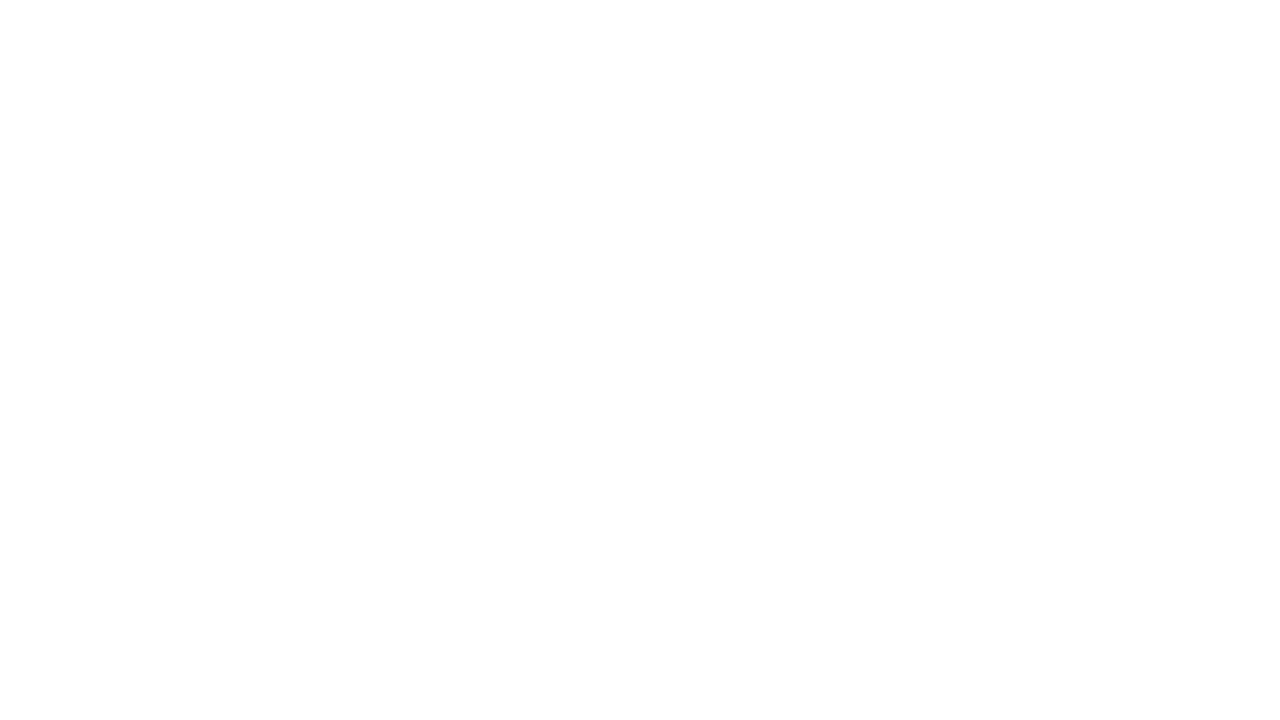

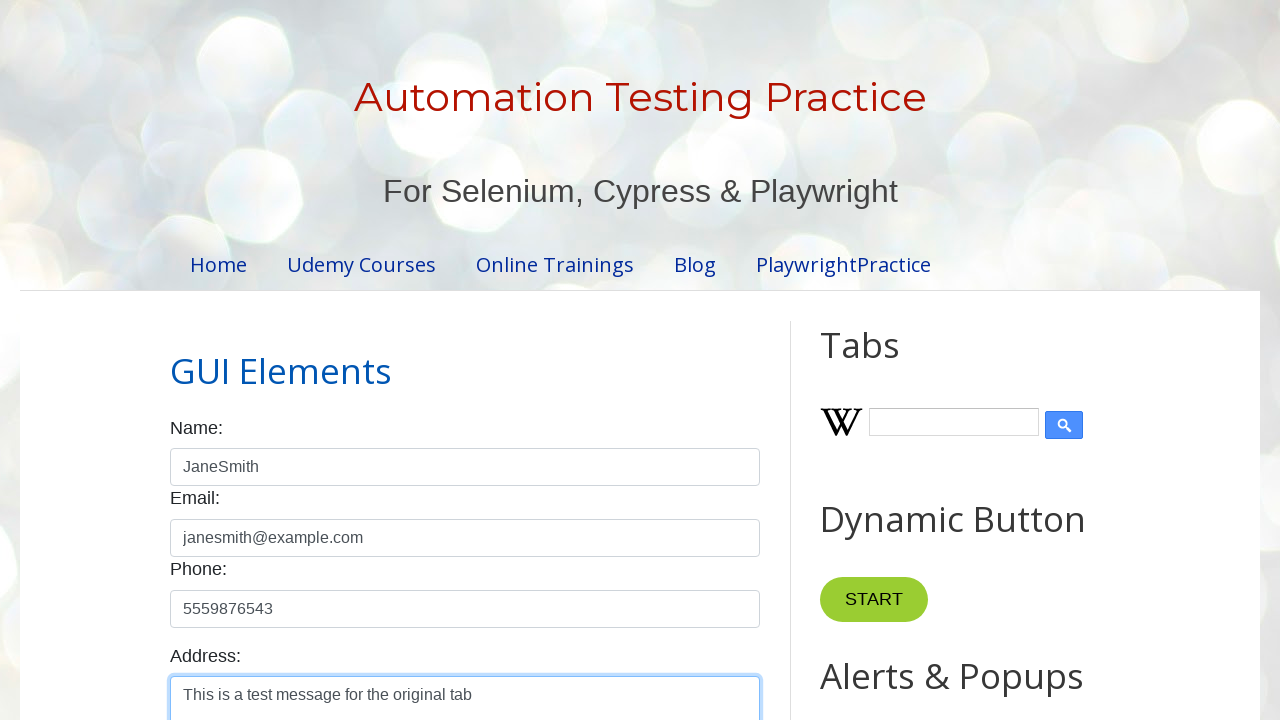